Tests the forgot password flow by clicking the forgot password link and then clicking the reset password button.

Starting URL: https://rahulshettyacademy.com/locatorspractice/

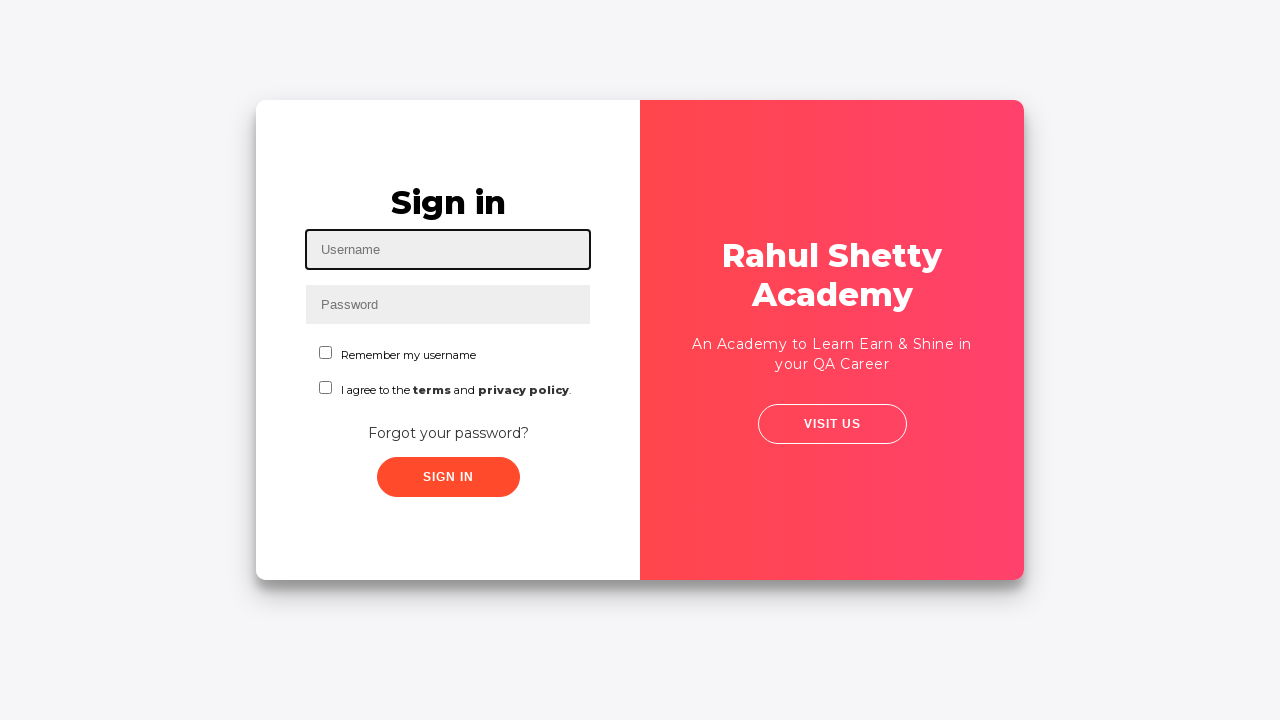

Clicked 'Forgot your password' link at (448, 433) on text=Forgot your password
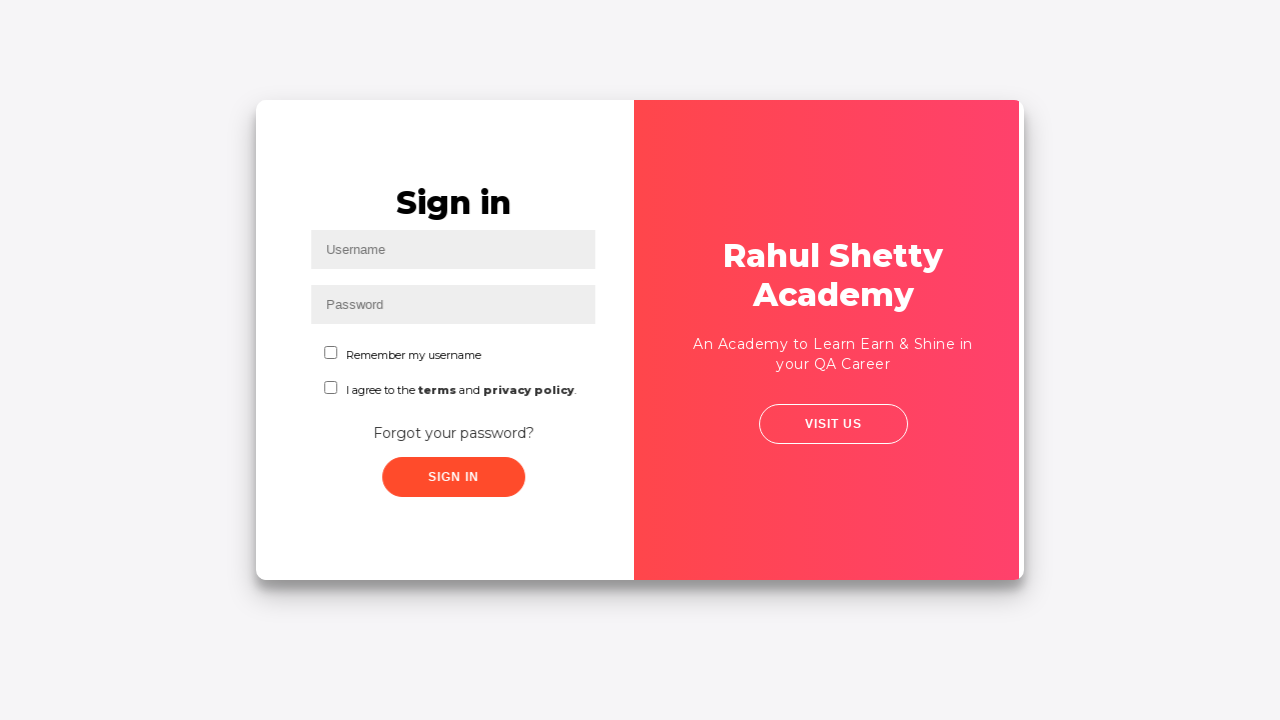

Waited for page transition (1000ms)
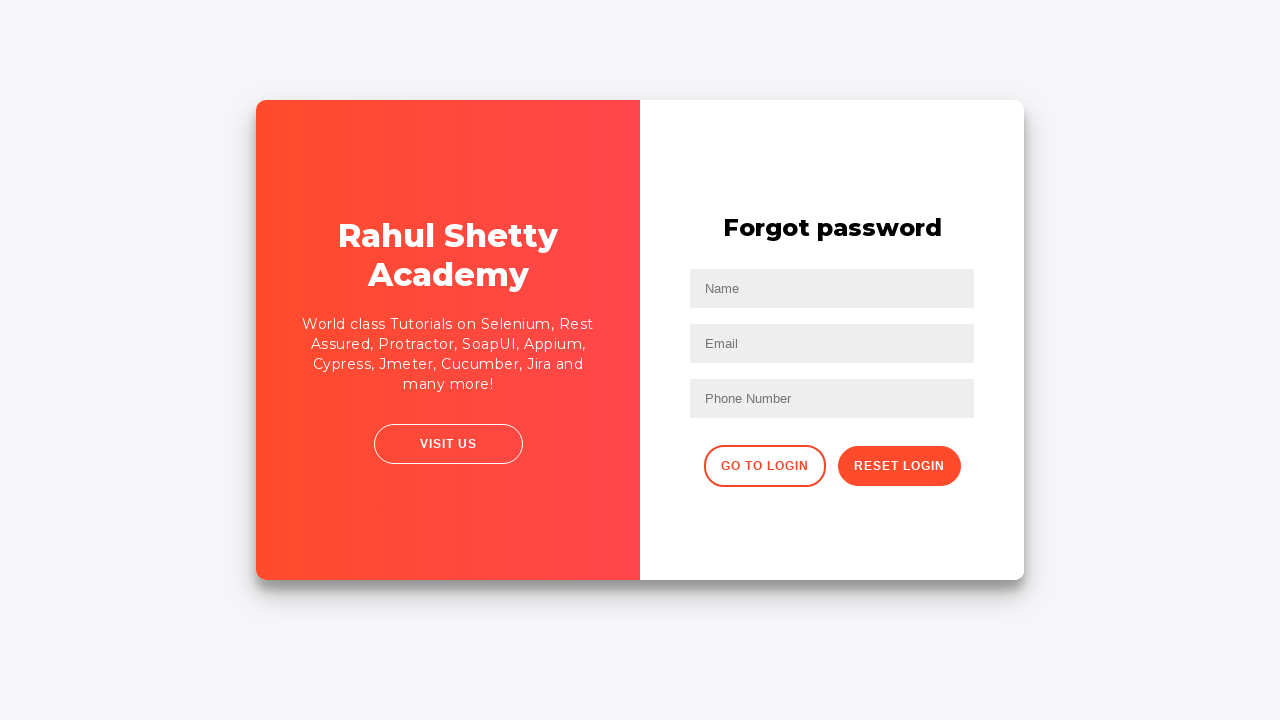

Clicked reset password button at (899, 466) on .reset-pwd-btn
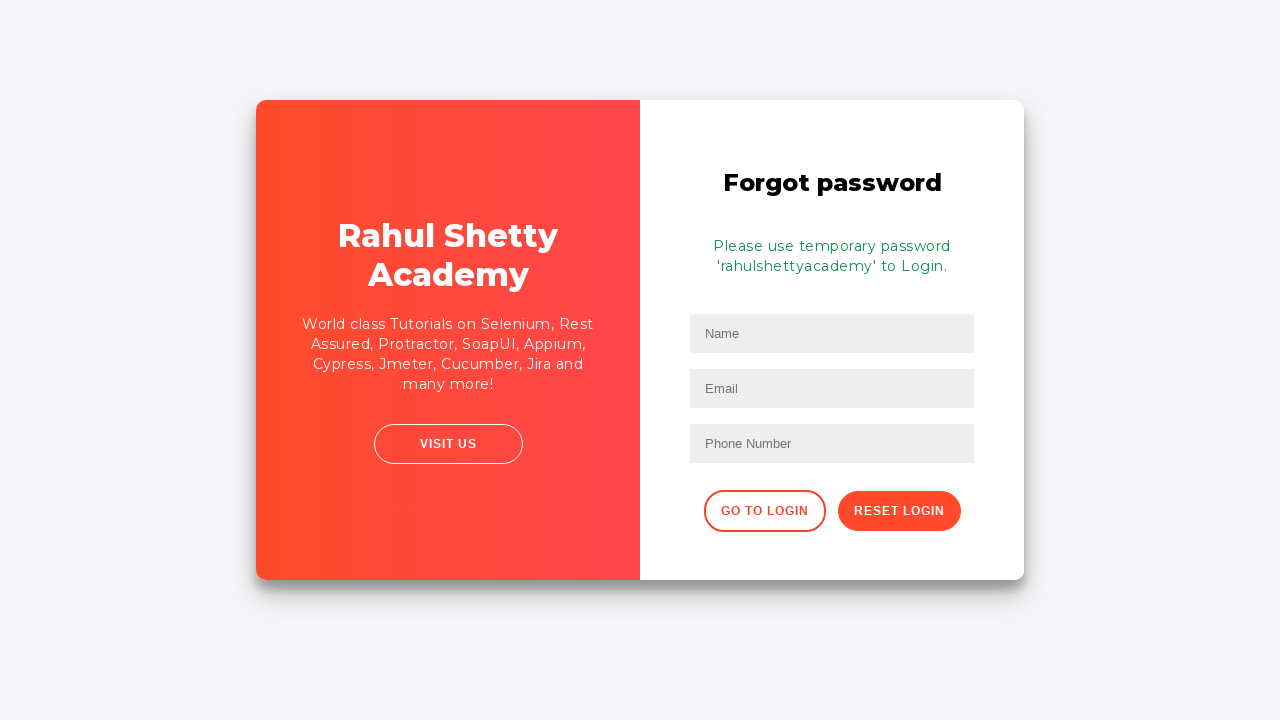

Password reset confirmation text appeared
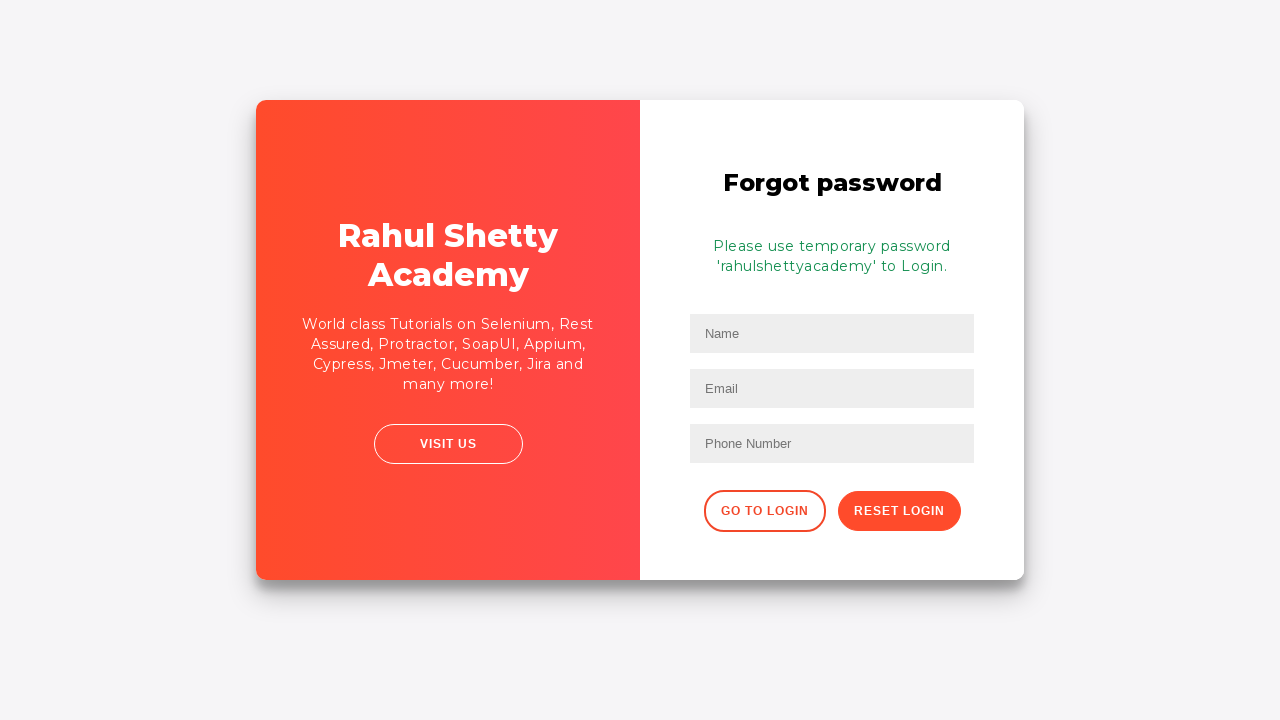

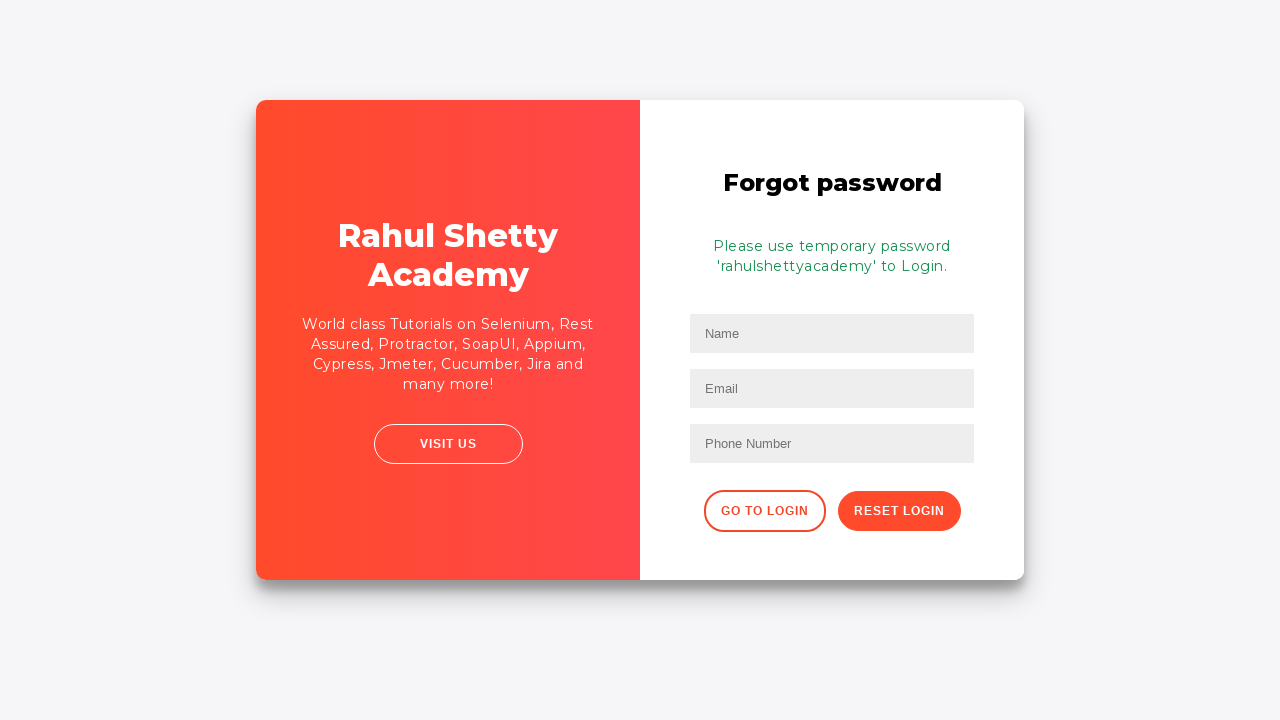